Tests iframe interaction by switching to iframe using CSS selector, filling a form field, and switching back to main content

Starting URL: https://testeroprogramowania.github.io/selenium/iframe.html

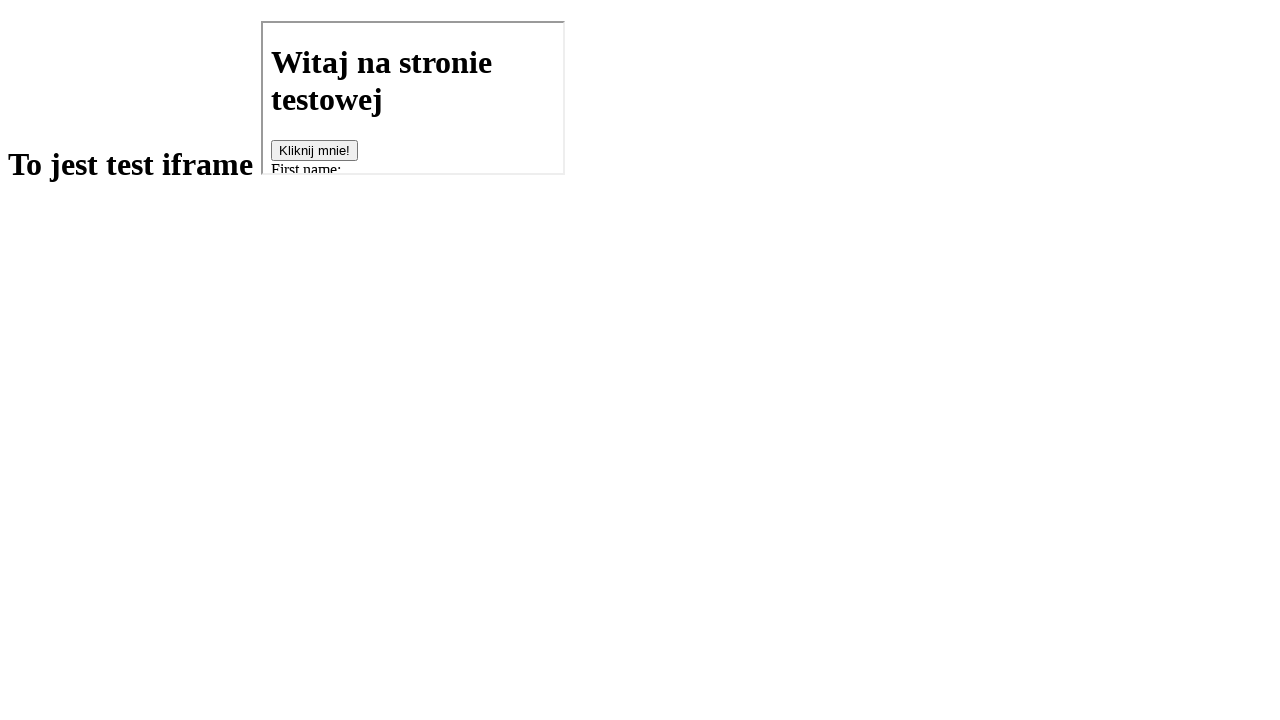

Located iframe with CSS selector [src='basics.html']
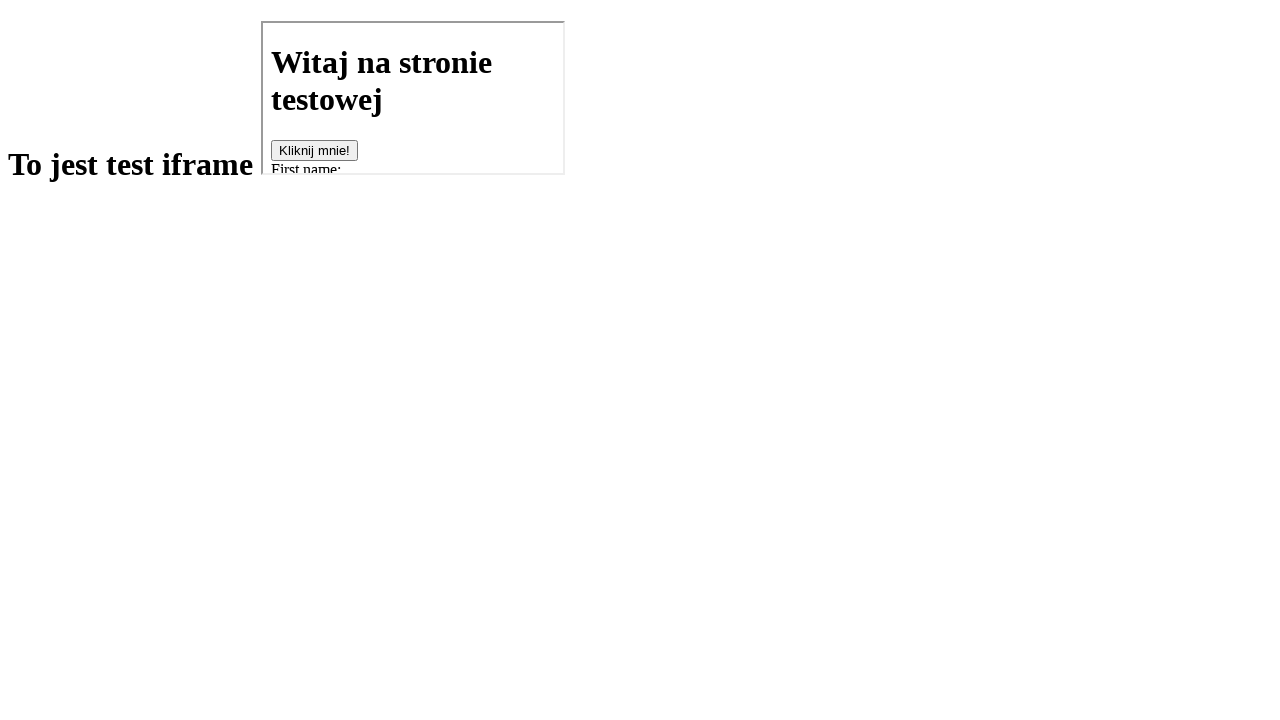

Filled first name field inside iframe with 'Bartosz' on [src='basics.html'] >> internal:control=enter-frame >> #fname
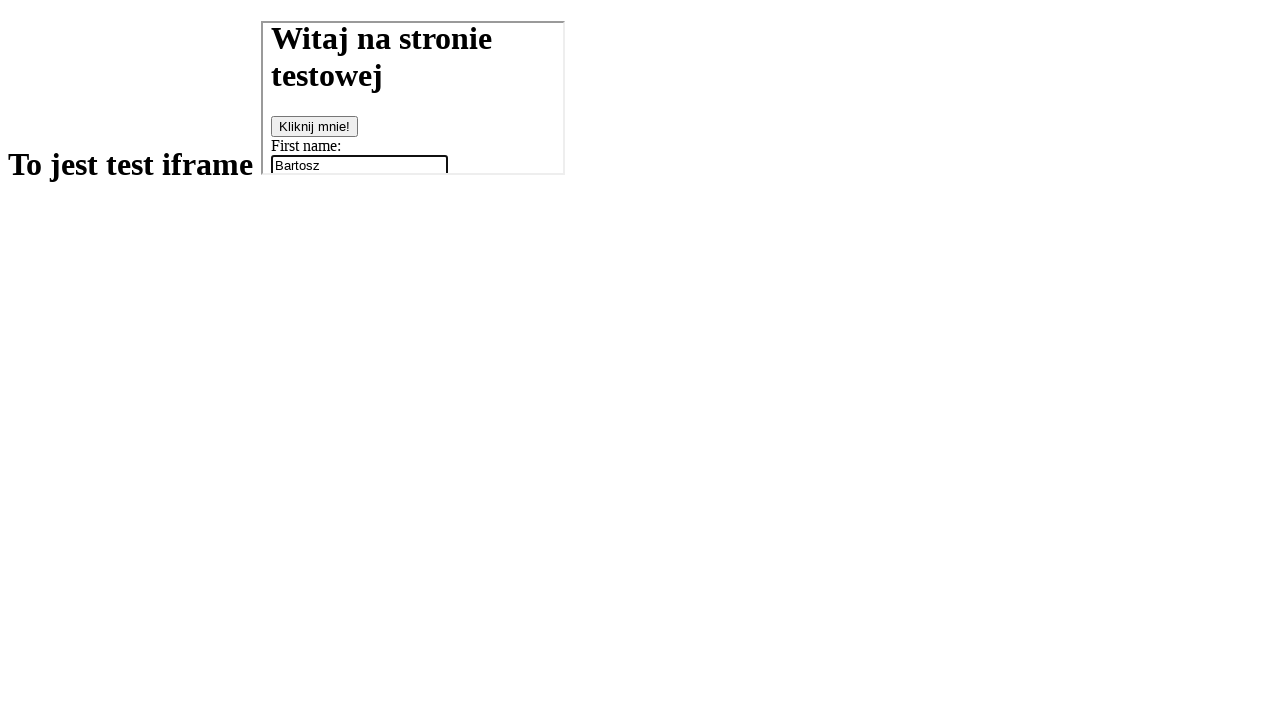

Retrieved h1 text content from main page after iframe interaction
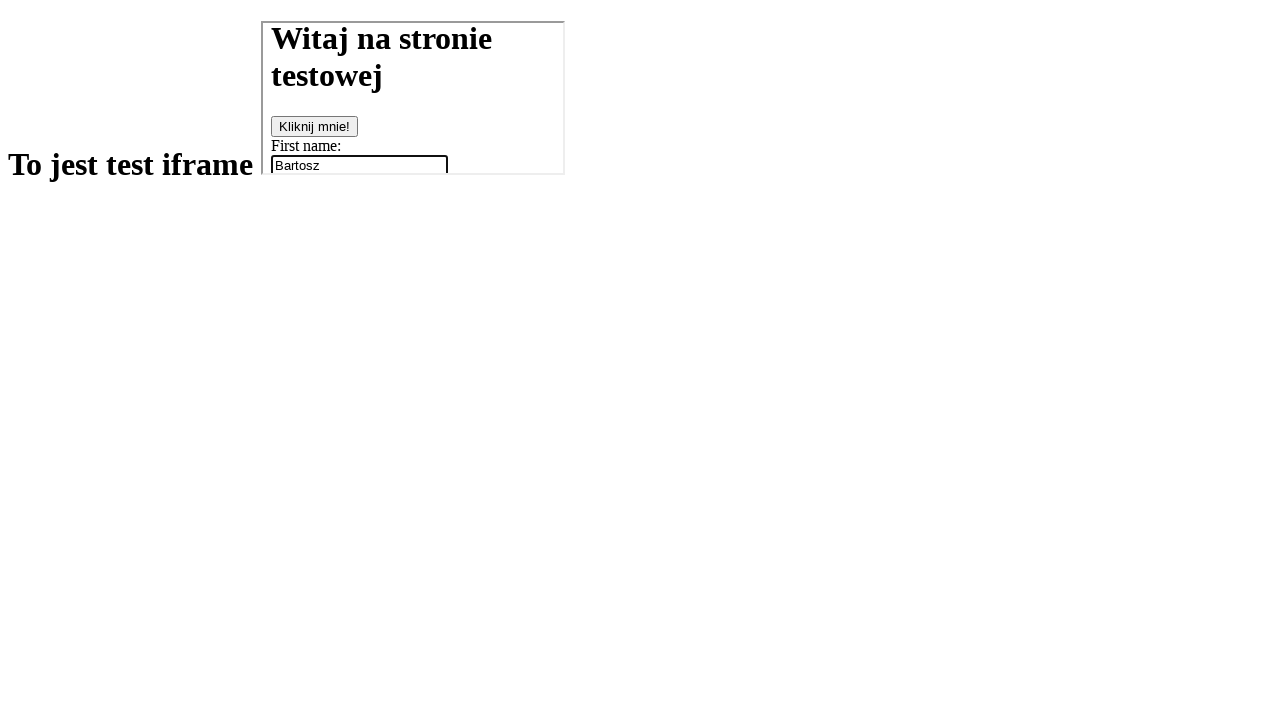

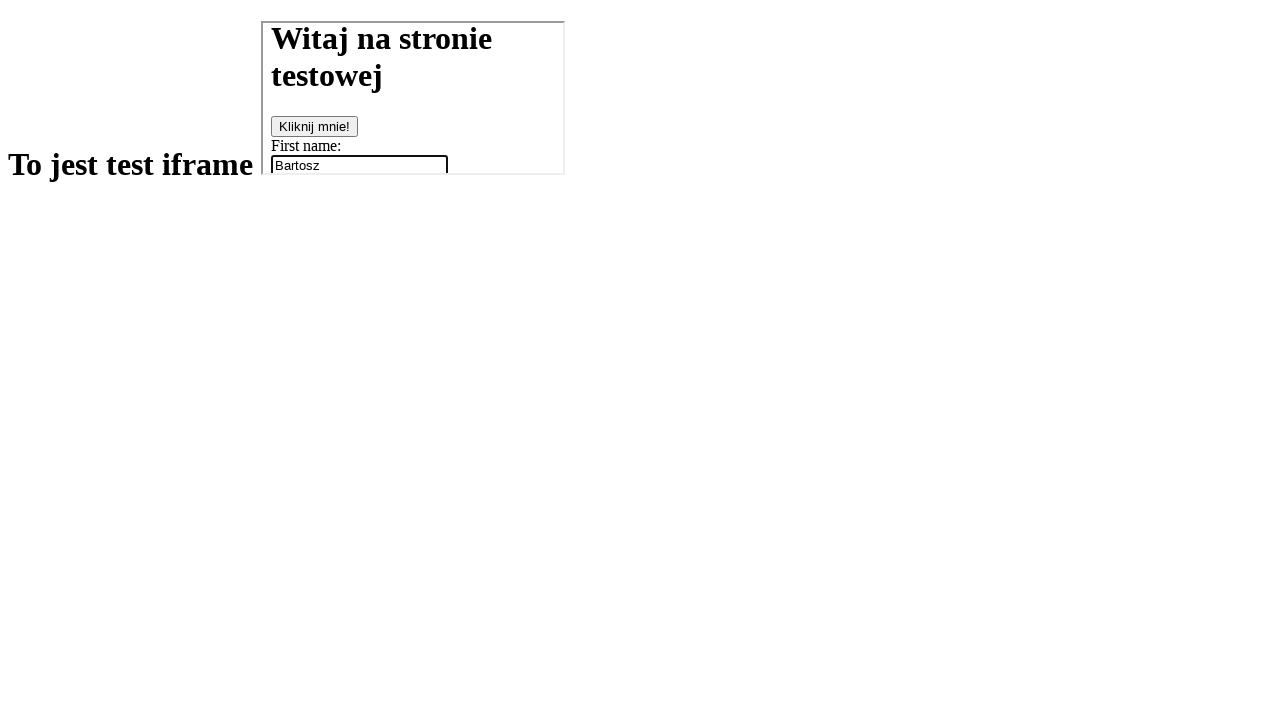